Navigates to SauceLabs guinea-pig test page and verifies the page loads successfully by checking the title is present.

Starting URL: https://saucelabs.com/test/guinea-pig

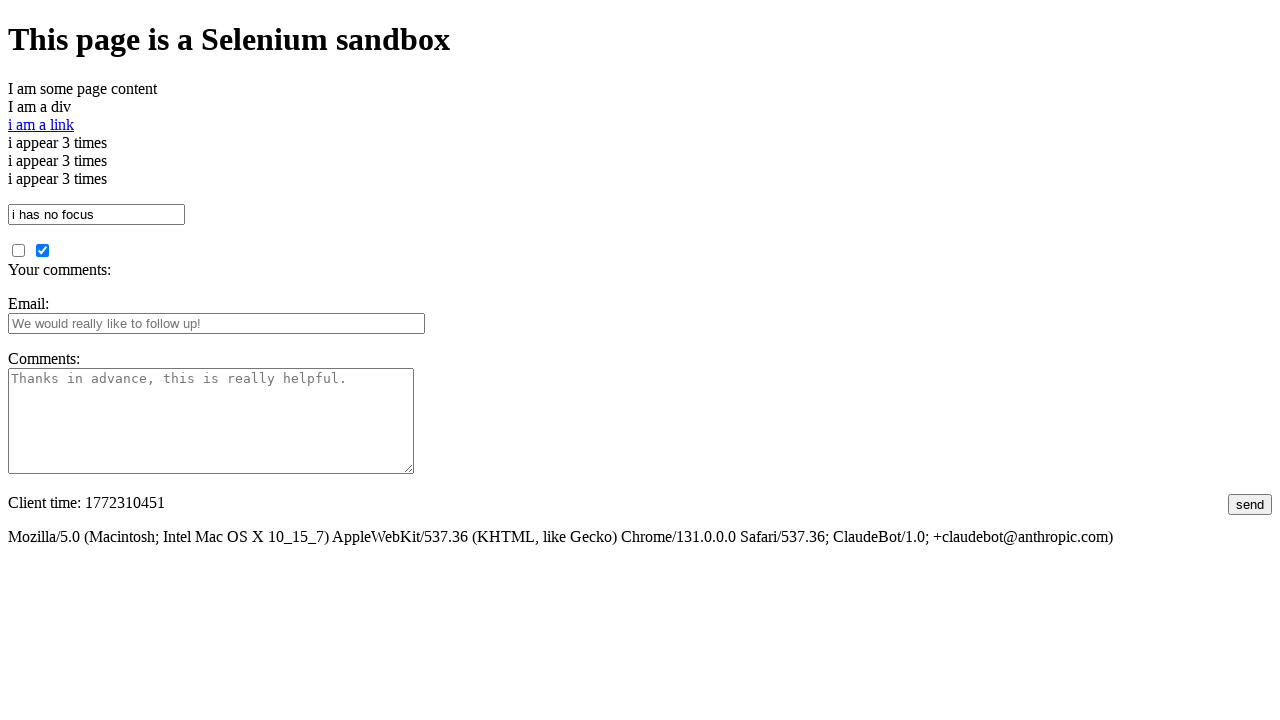

Navigated to SauceLabs guinea-pig test page
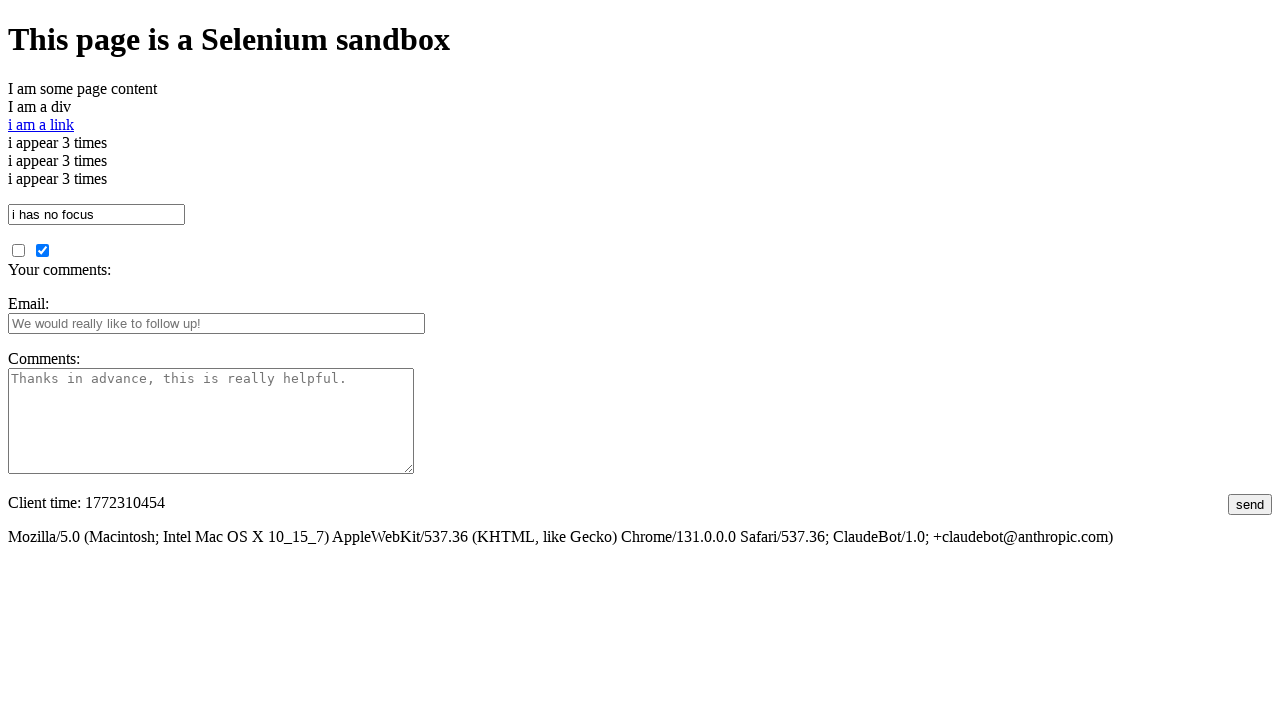

Page DOM content loaded
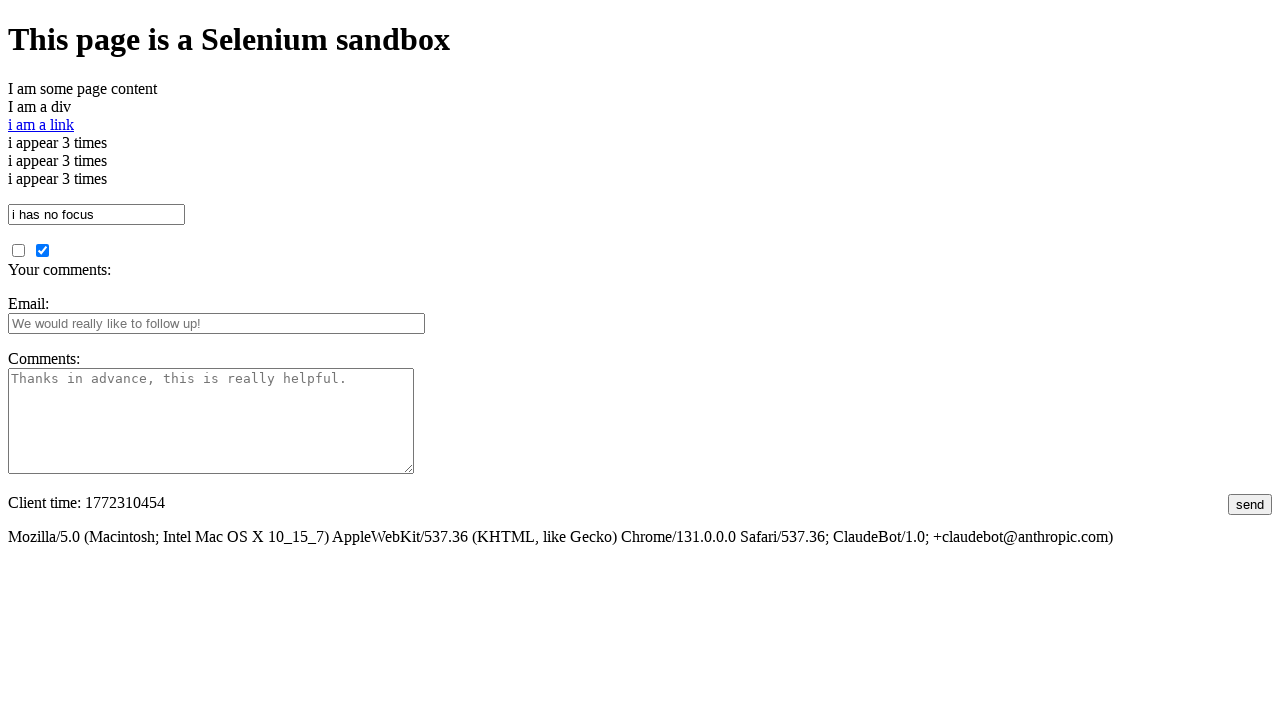

Retrieved page title
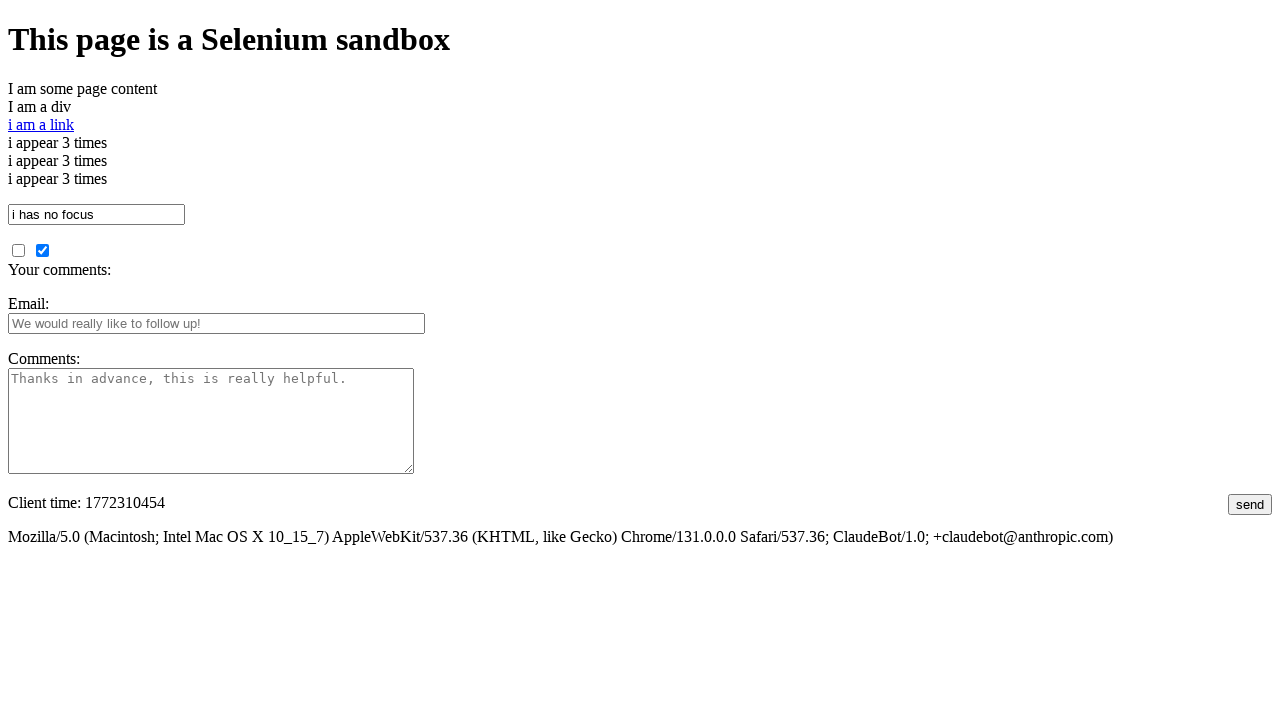

Verified page title is present and not empty
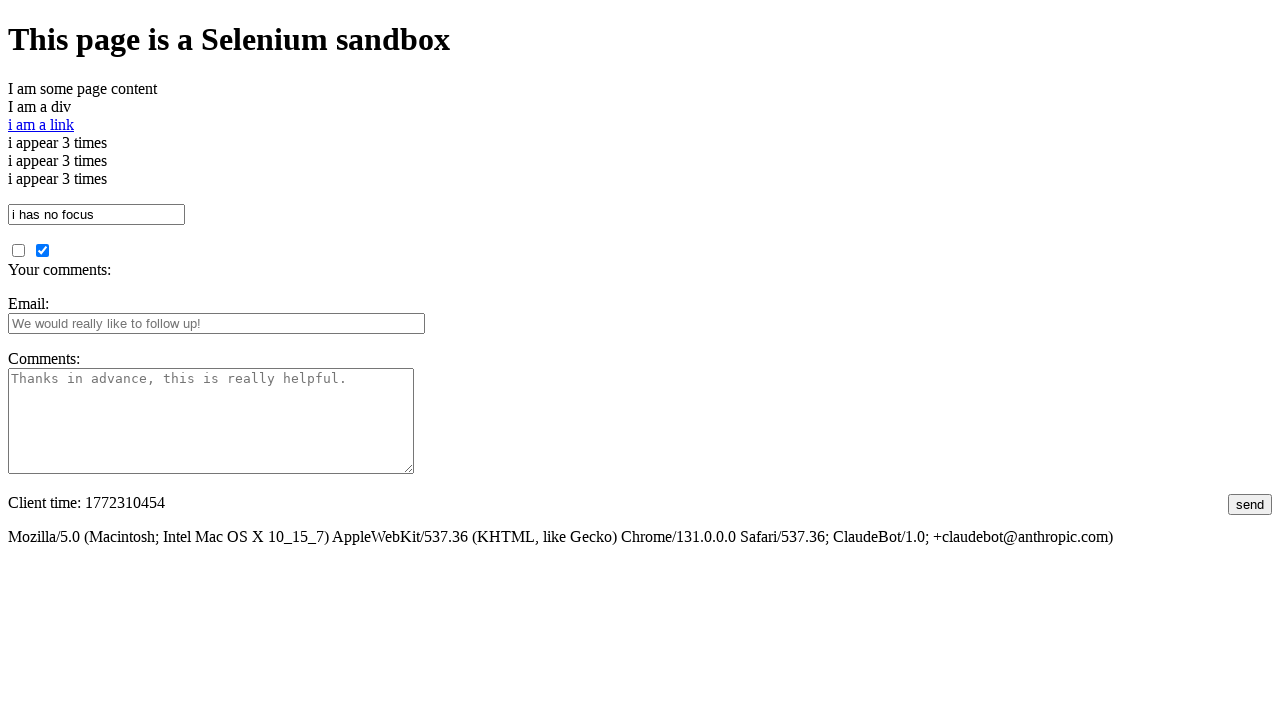

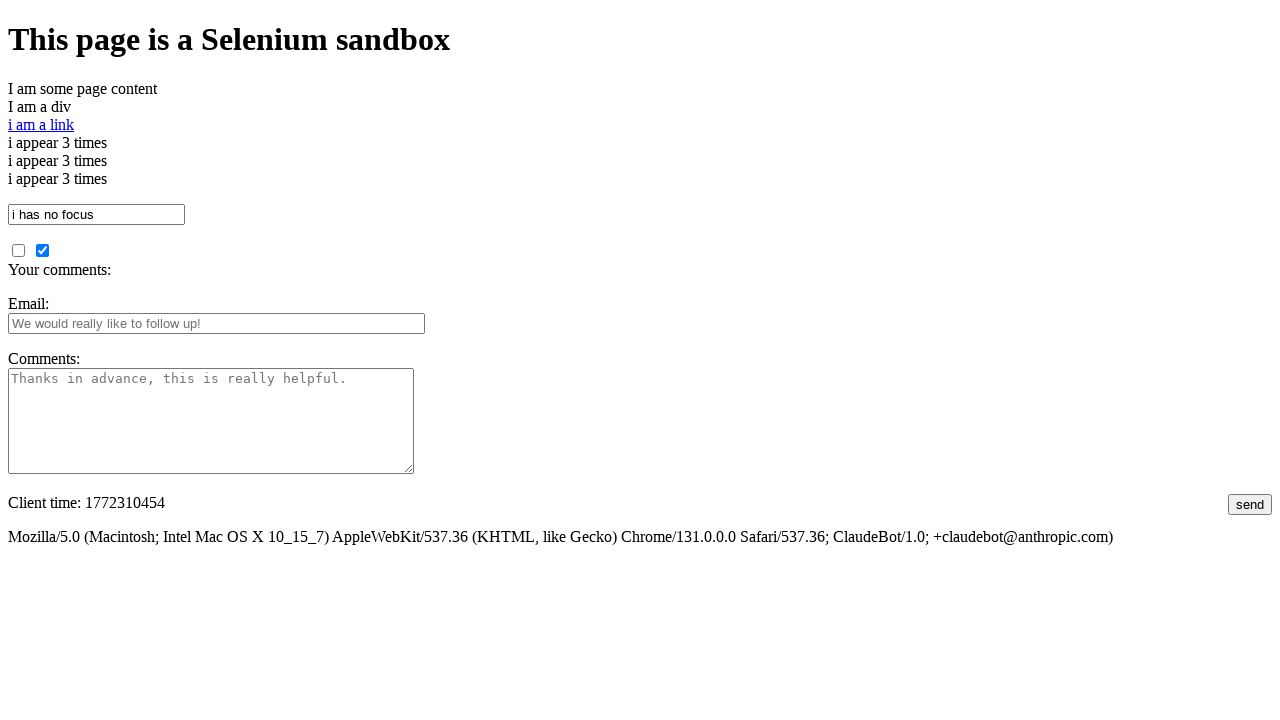